Tests wait functionality by clicking a button and waiting for an element to become visible

Starting URL: https://www.leafground.com/waits.xhtml

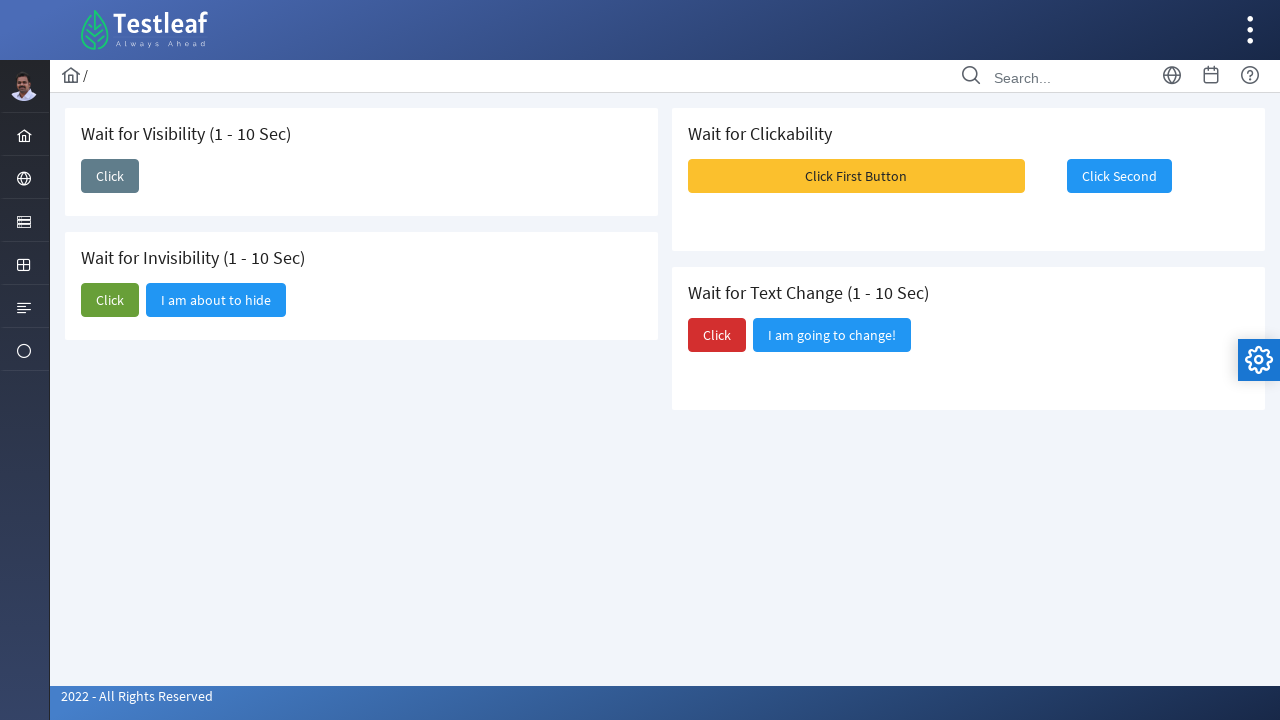

Clicked the 'Click' button to trigger visibility change at (110, 176) on xpath=//span[text()='Click']
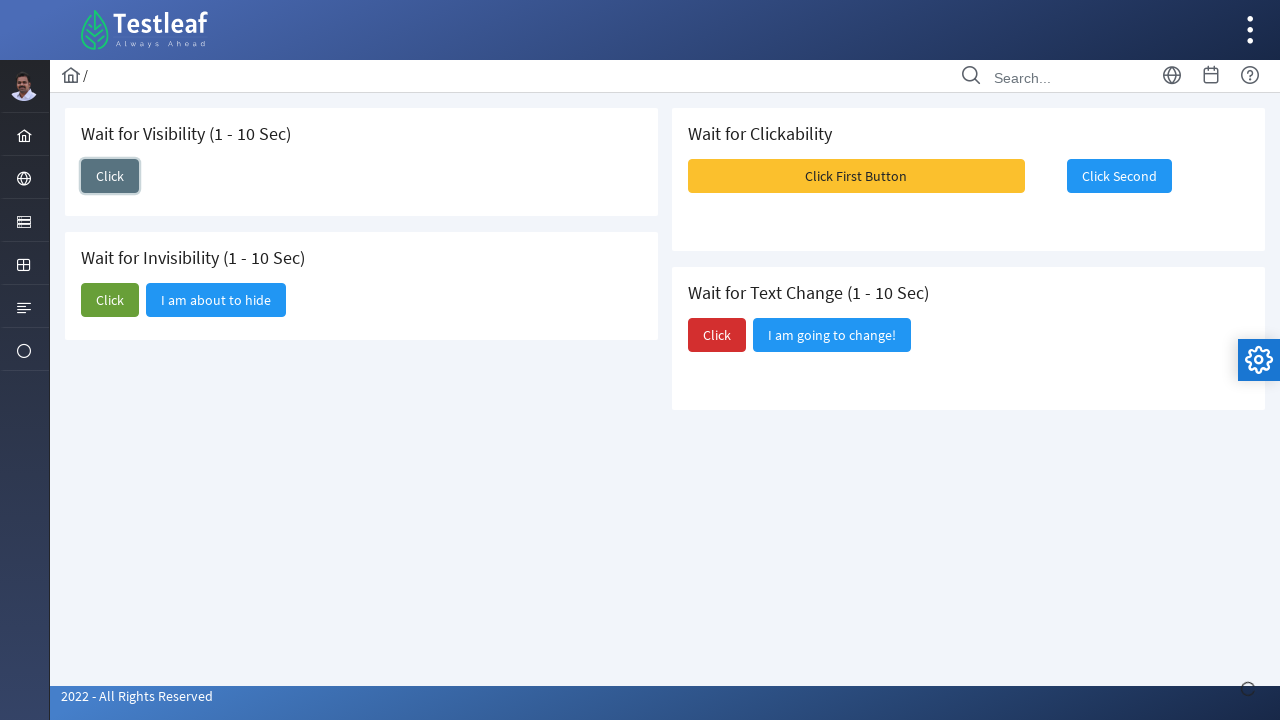

Waited for 'I am here' text to become visible
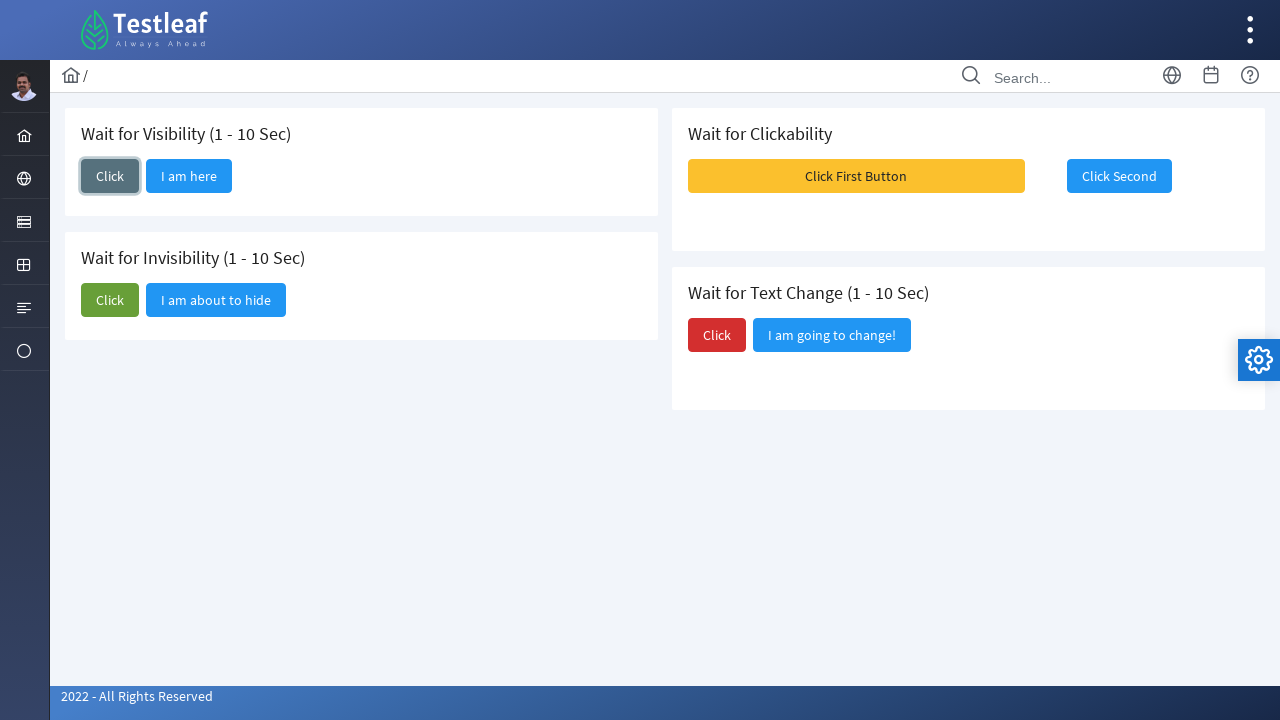

Located the 'I am here' text element
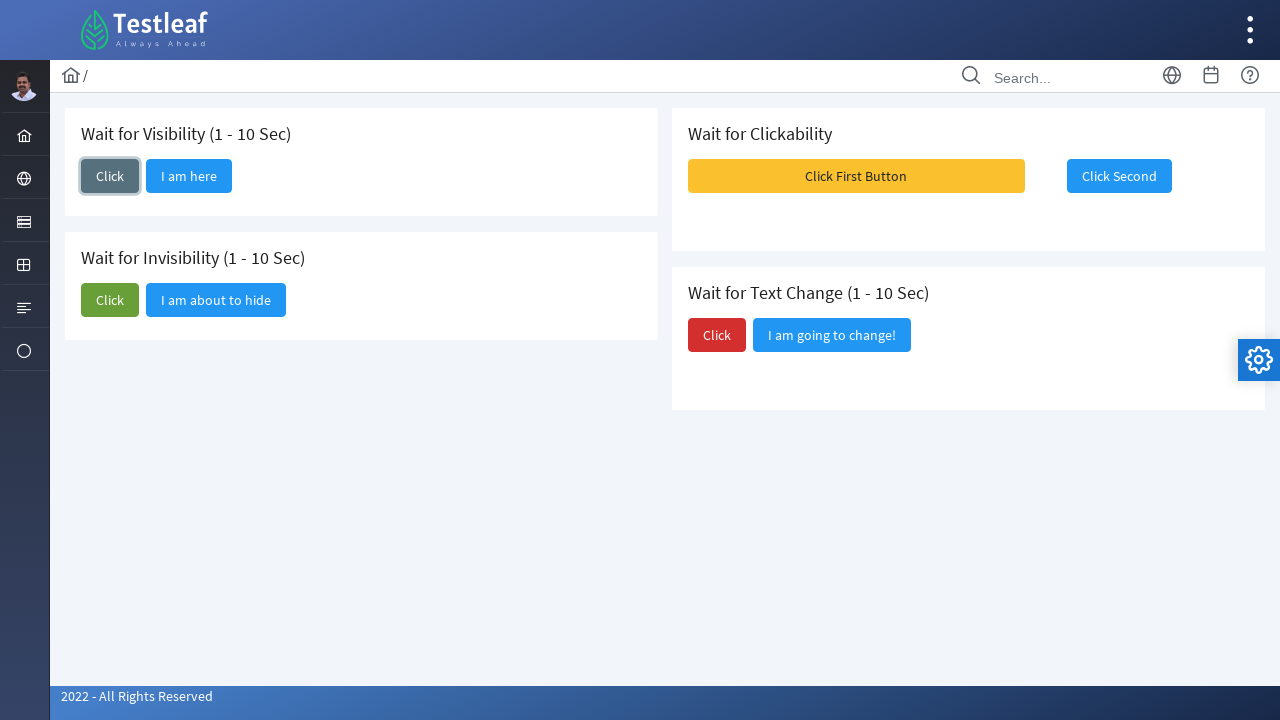

Verified and printed the 'I am here' text content
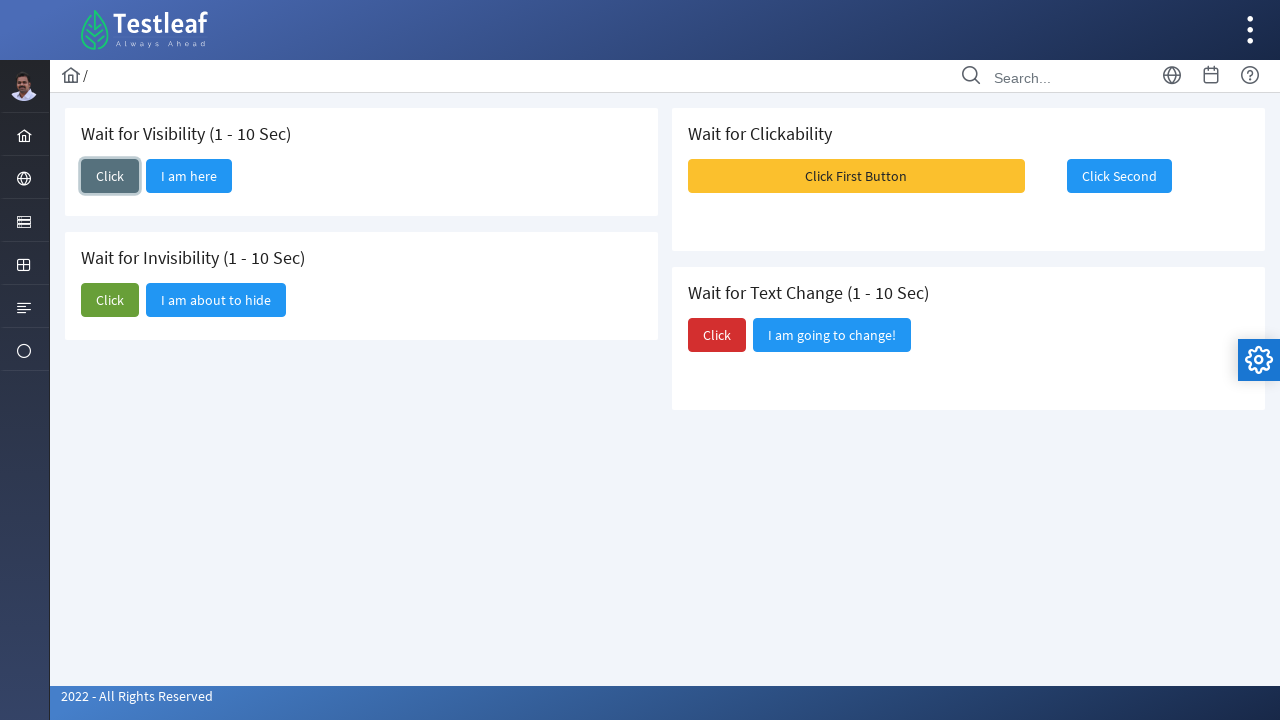

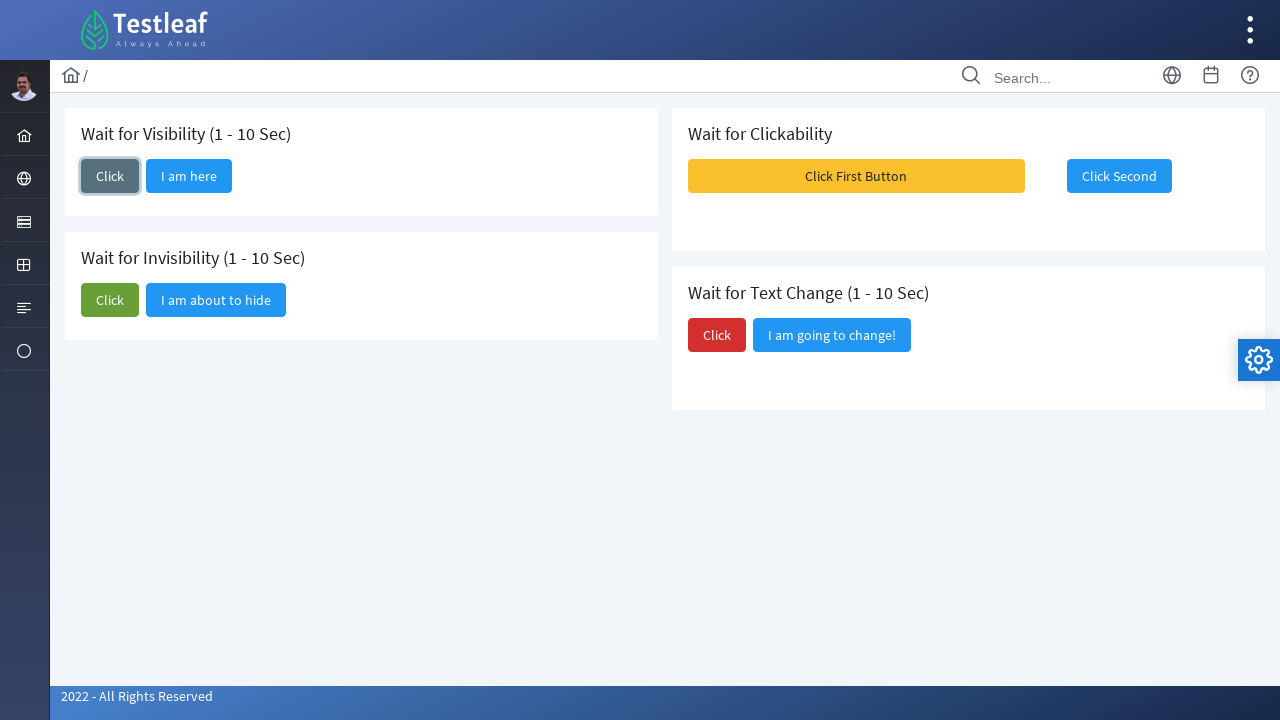